Tests checkbox functionality by locating the first section checkbox, checking it, verifying it's checked, then unchecking it and verifying it's unchecked.

Starting URL: https://frankdoylezw.github.io/CSharp_Learning/

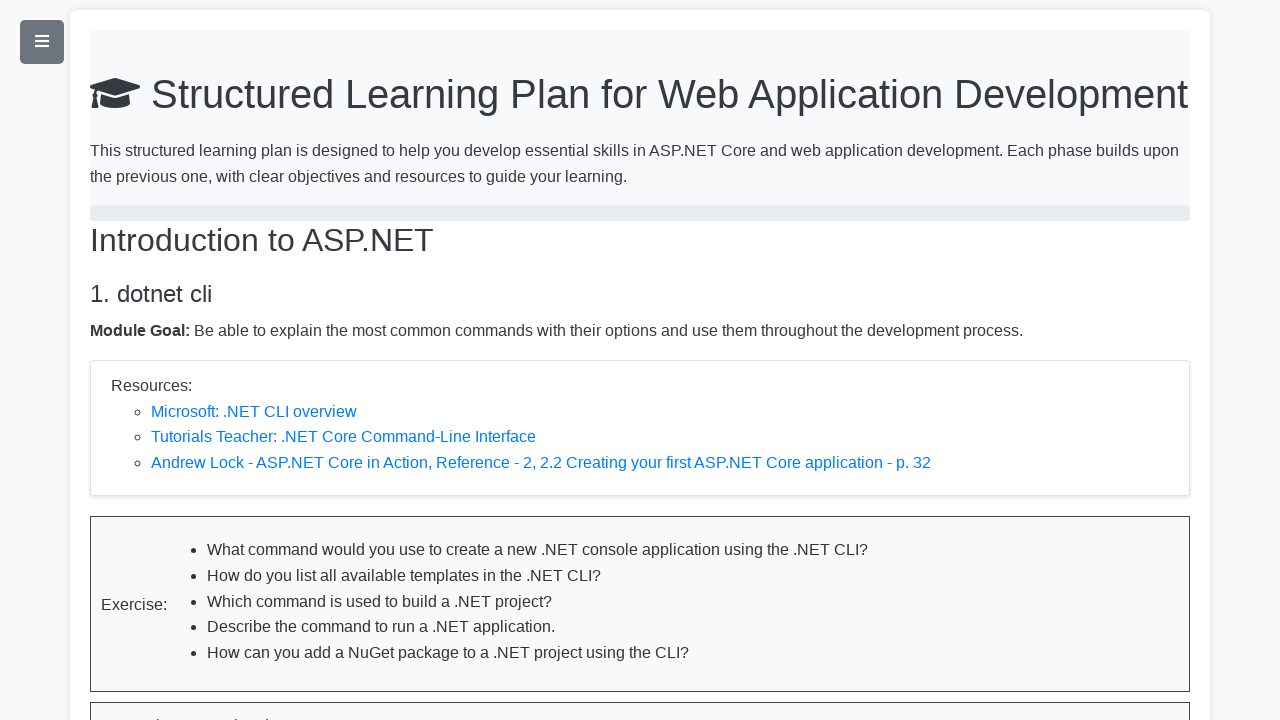

Navigated to checkbox functionality test page
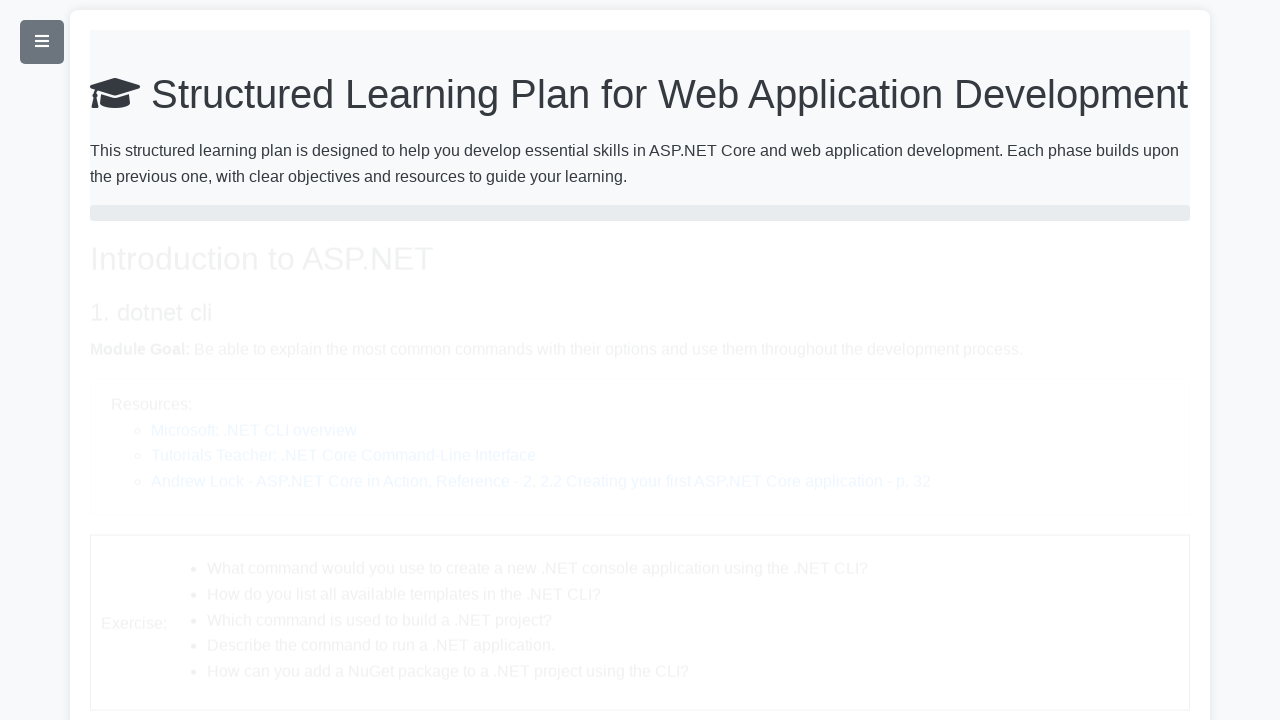

Located first section checkbox with id 'section1-completed'
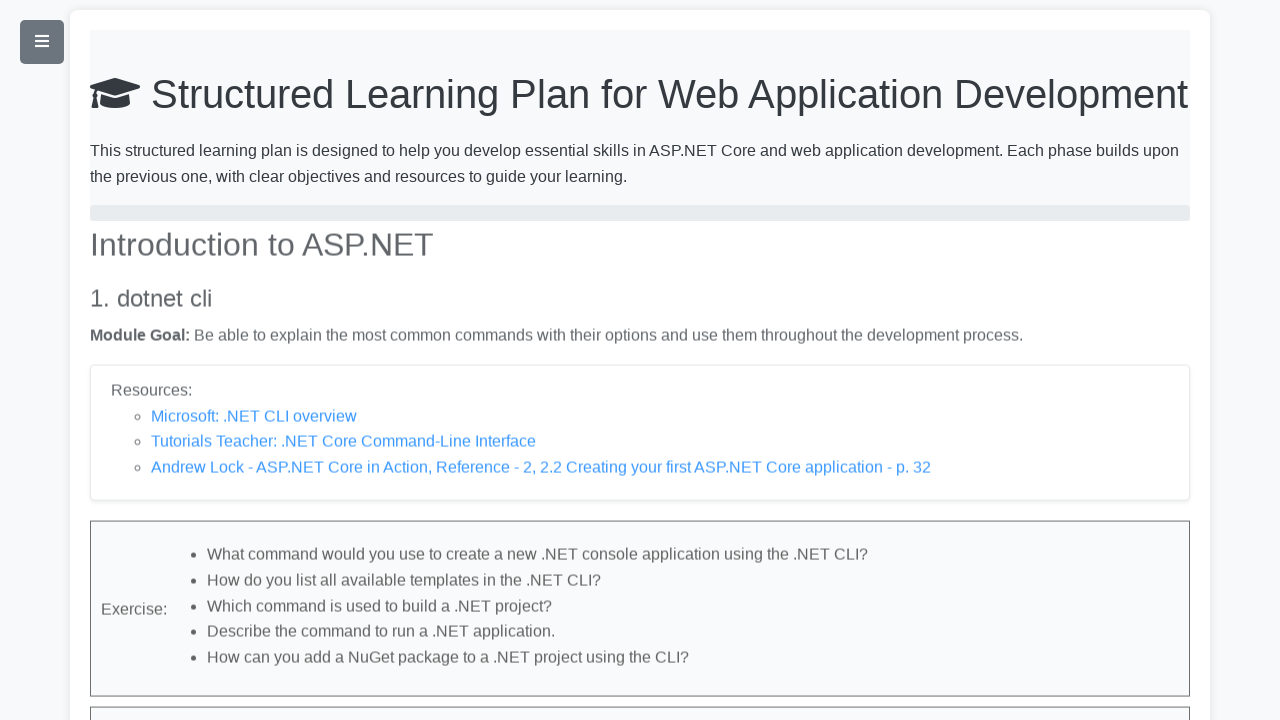

Verified checkbox is visible
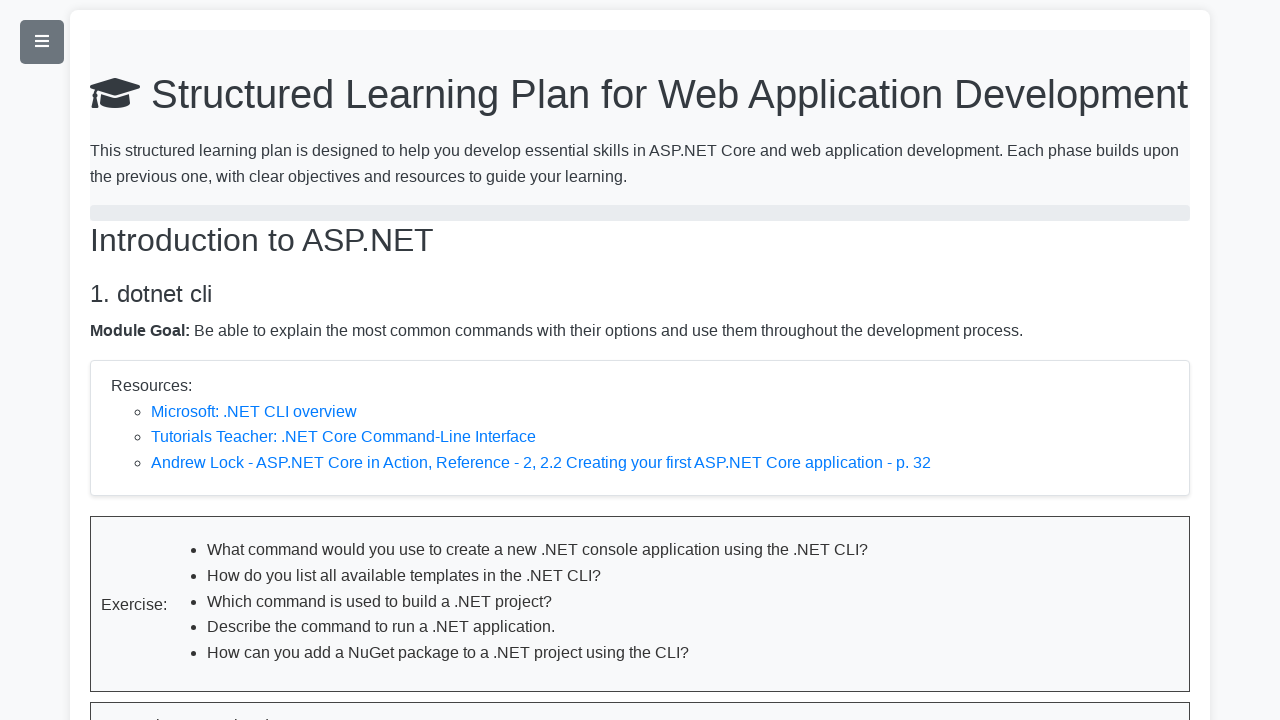

Checked the checkbox at (108, 714) on #section1-completed
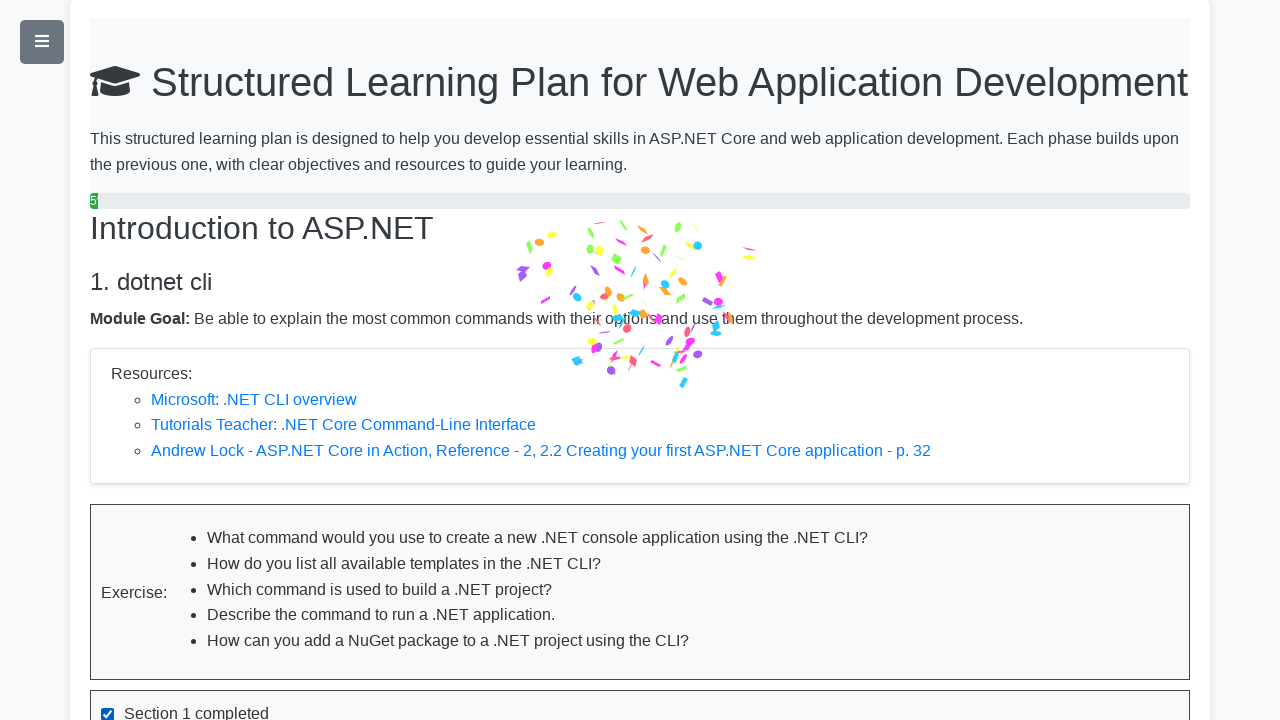

Verified checkbox is checked
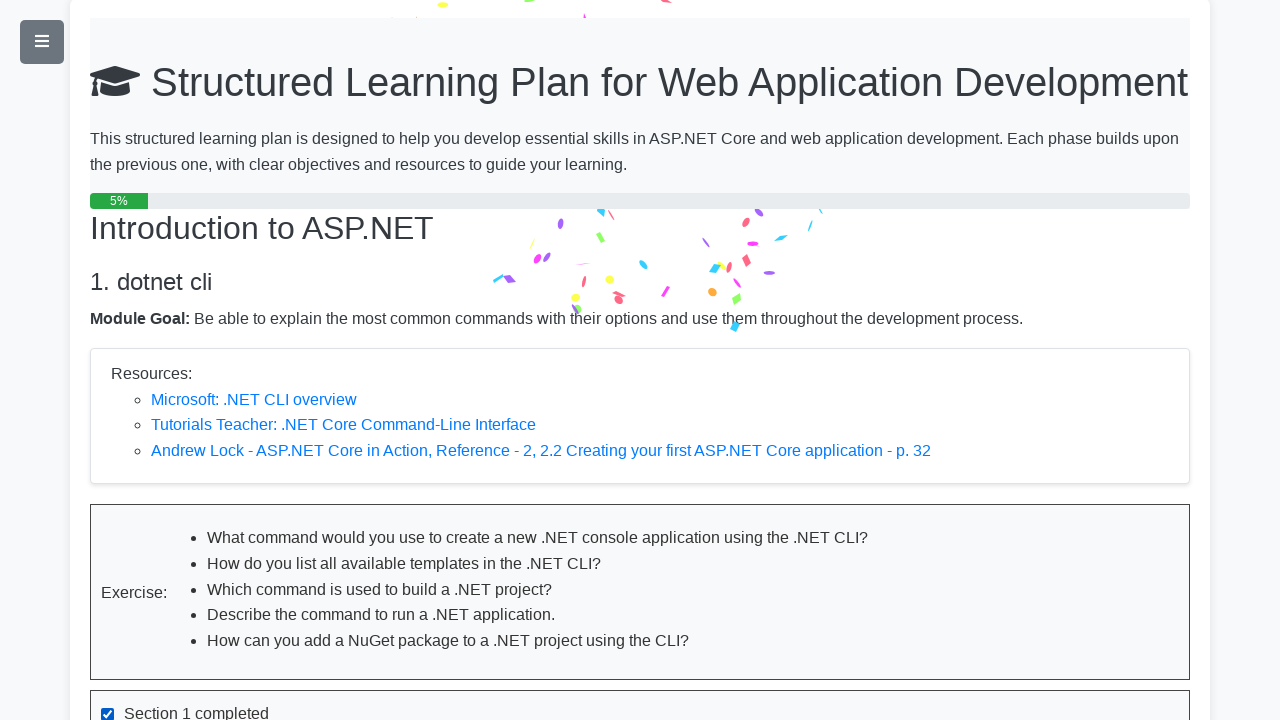

Unchecked the checkbox at (108, 714) on #section1-completed
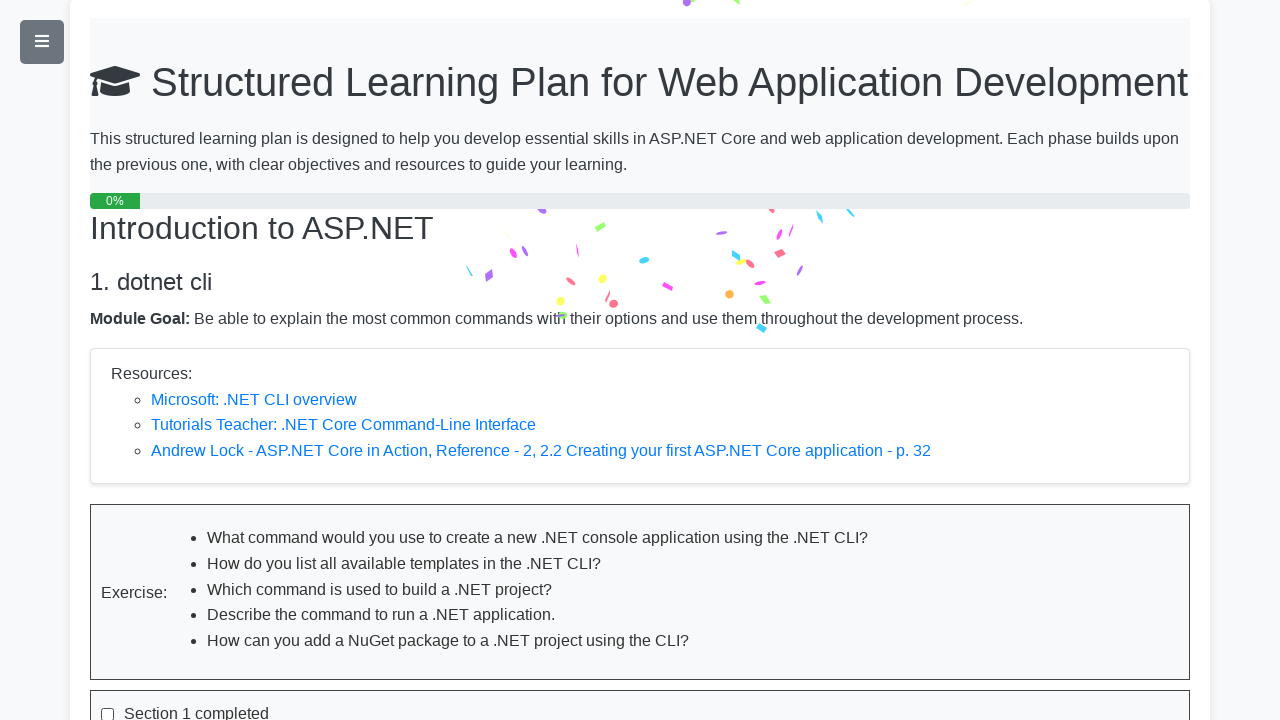

Verified checkbox is unchecked
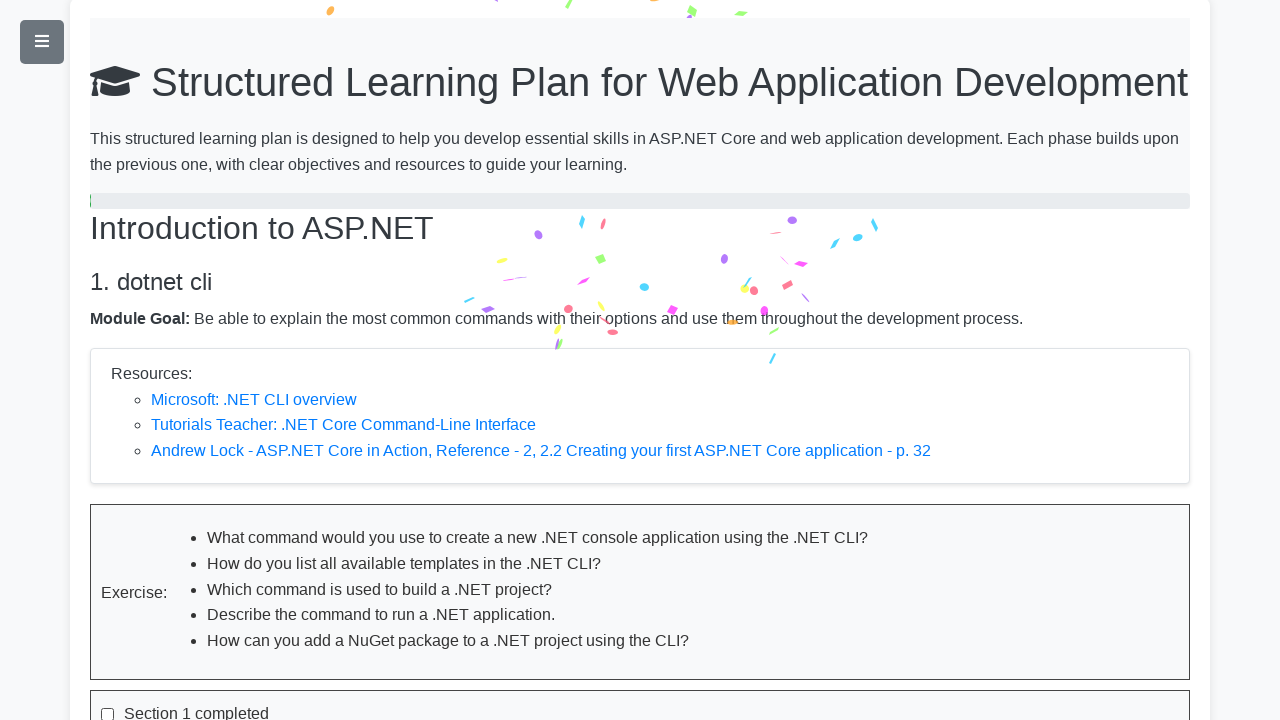

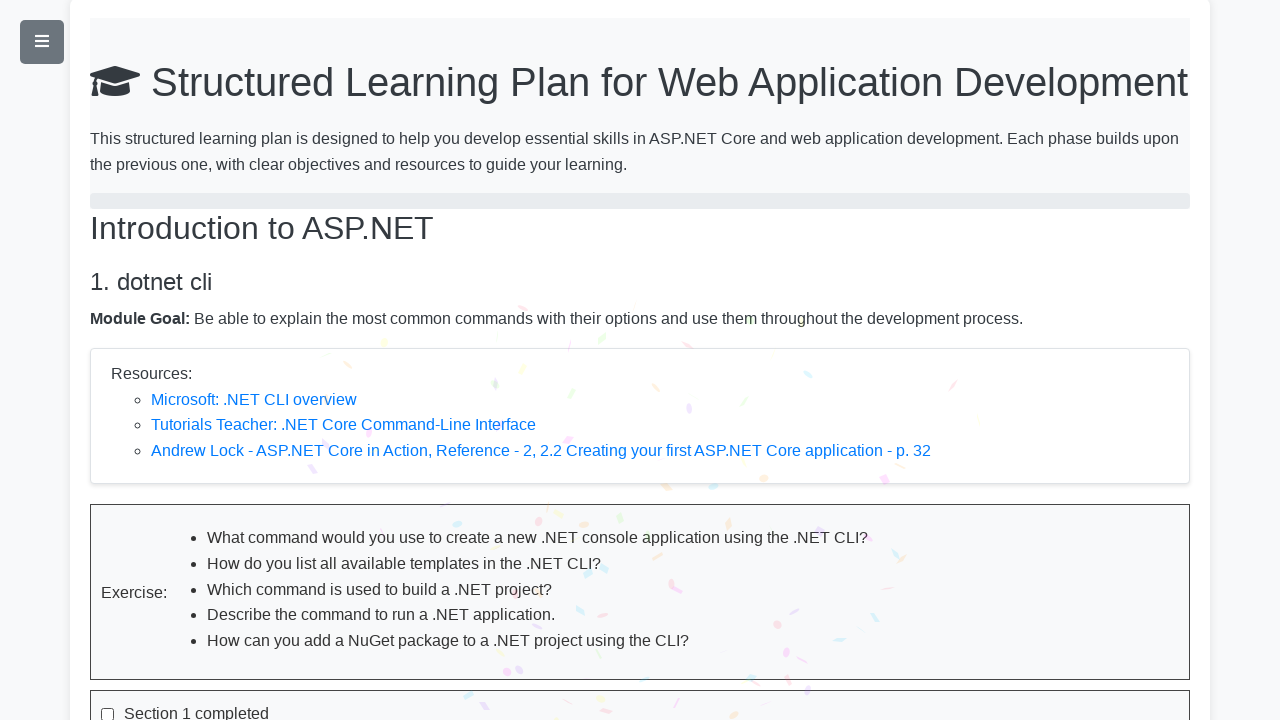